Tests that the currently applied filter is highlighted with the selected class

Starting URL: https://demo.playwright.dev/todomvc

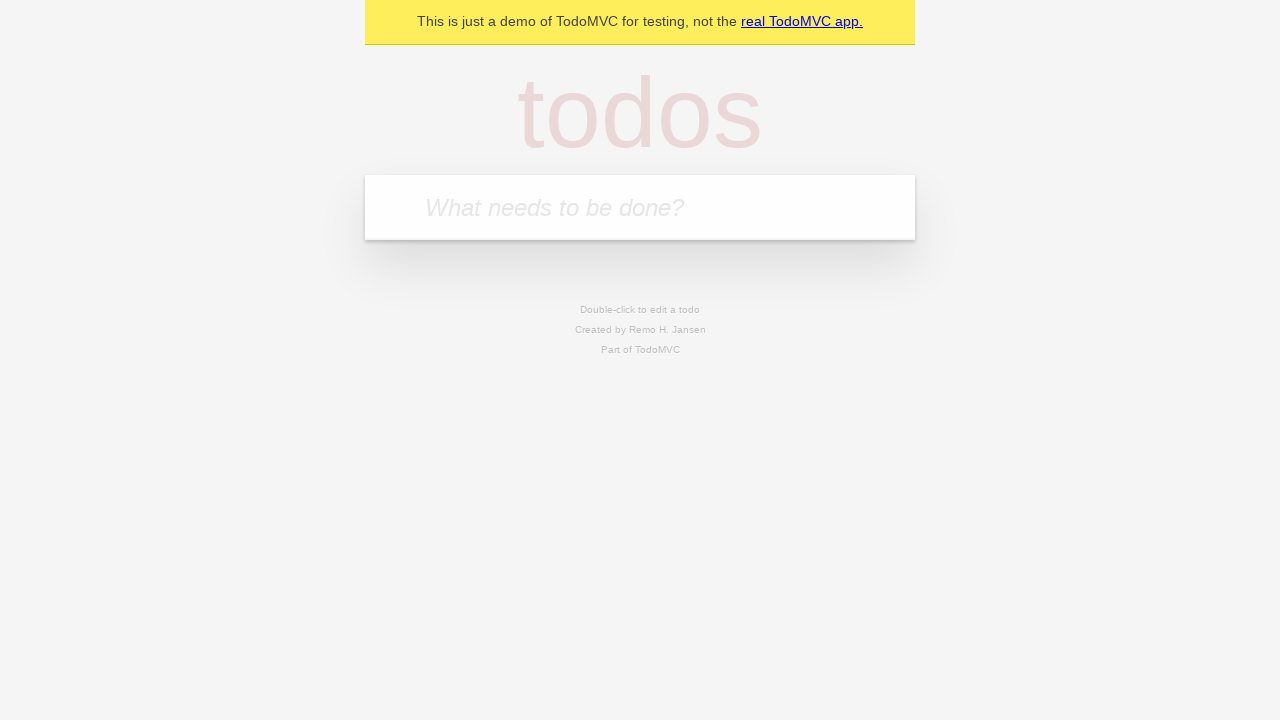

Filled todo input with 'buy some cheese' on internal:attr=[placeholder="What needs to be done?"i]
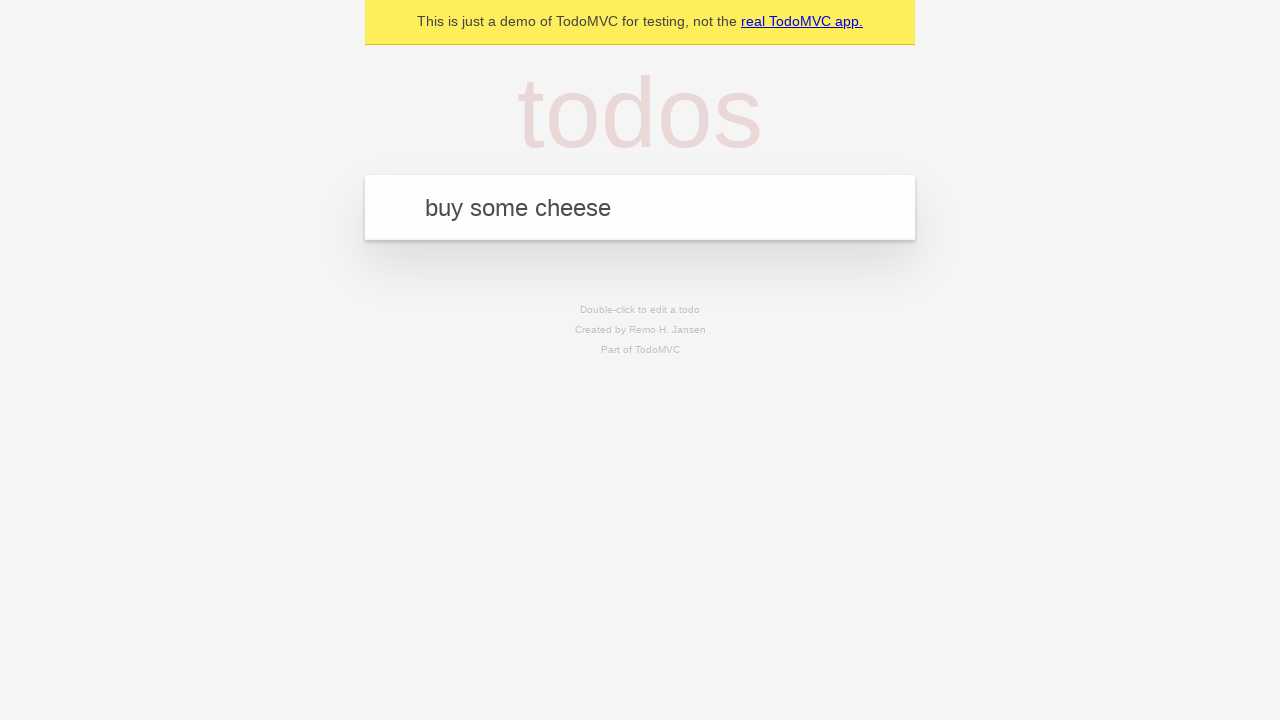

Pressed Enter to create todo 'buy some cheese' on internal:attr=[placeholder="What needs to be done?"i]
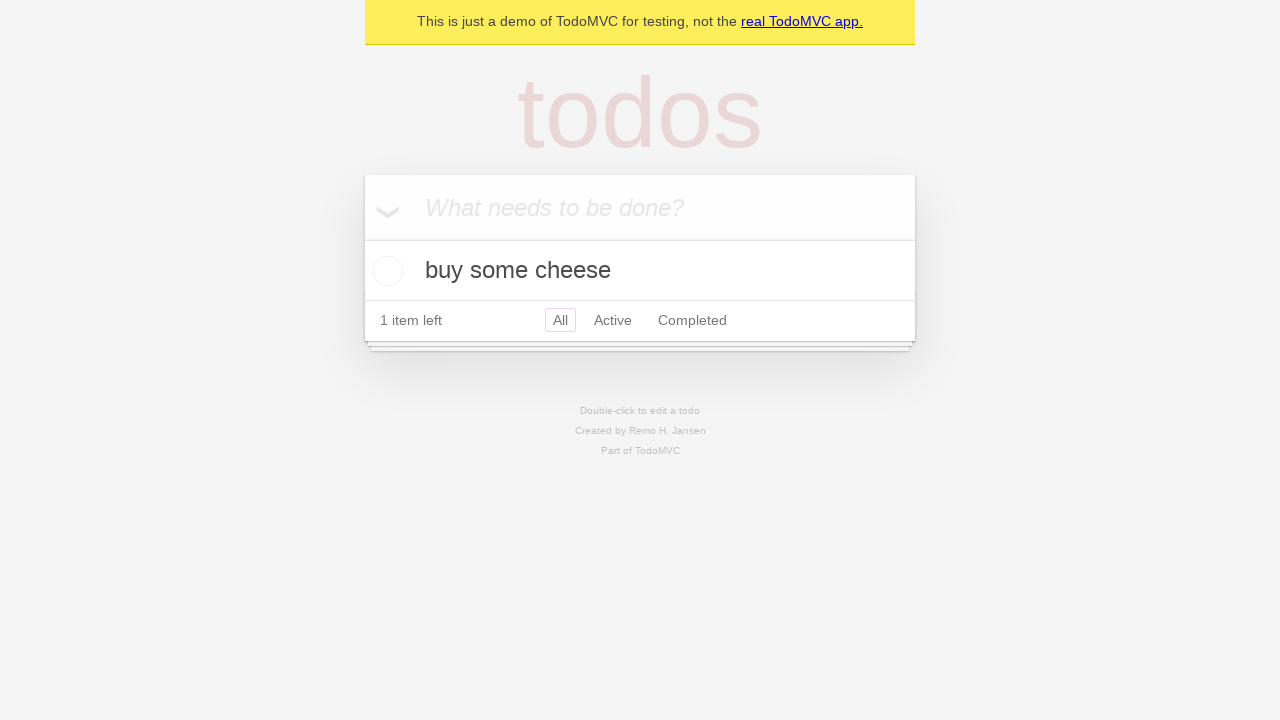

Filled todo input with 'feed the cat' on internal:attr=[placeholder="What needs to be done?"i]
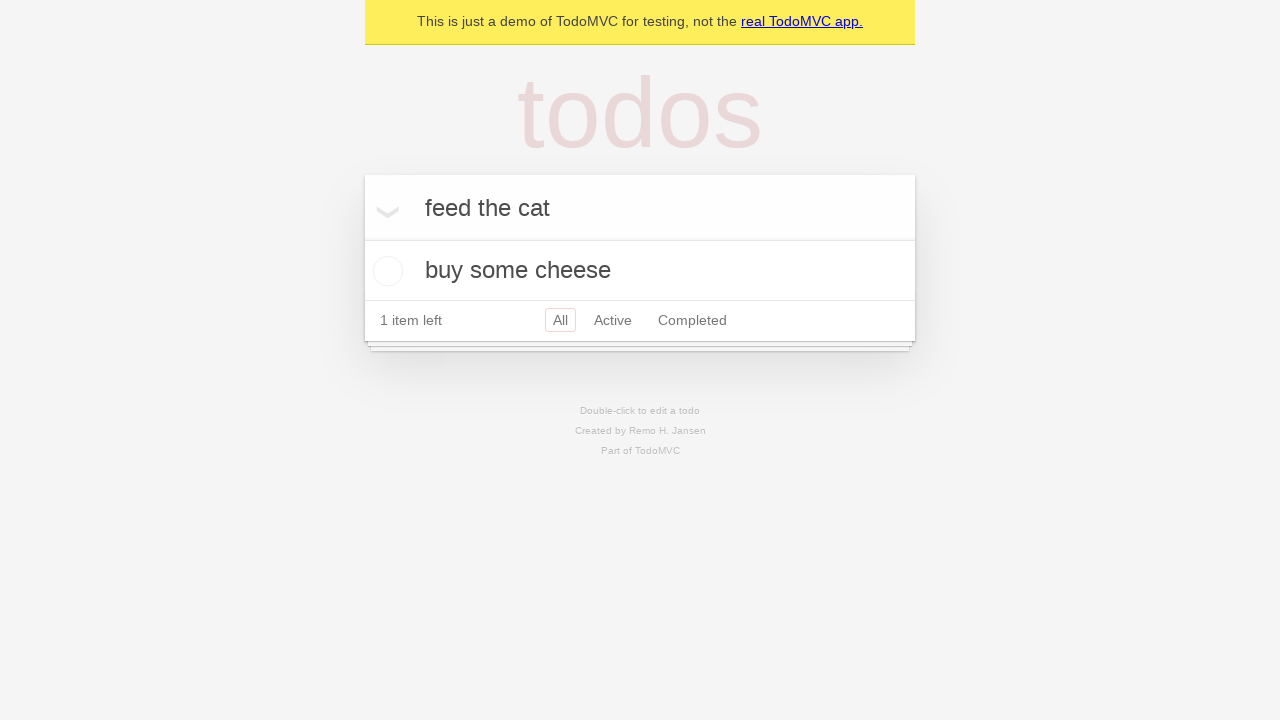

Pressed Enter to create todo 'feed the cat' on internal:attr=[placeholder="What needs to be done?"i]
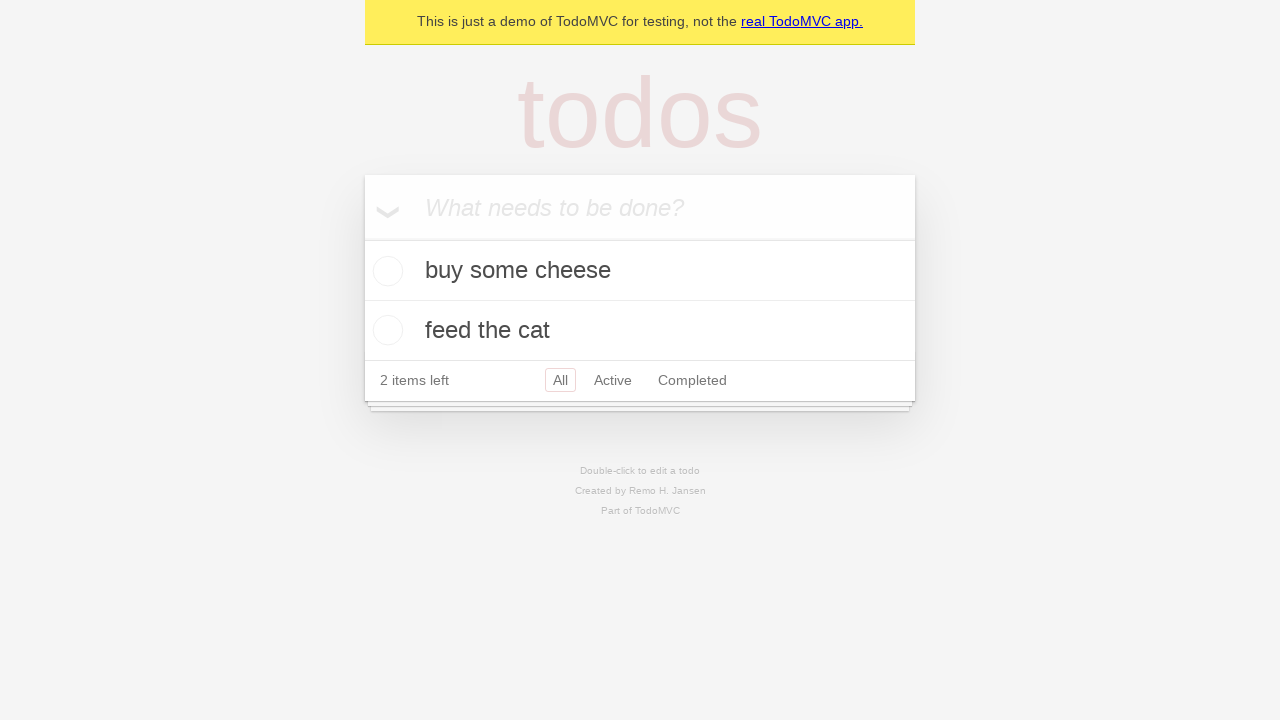

Filled todo input with 'book a doctors appointment' on internal:attr=[placeholder="What needs to be done?"i]
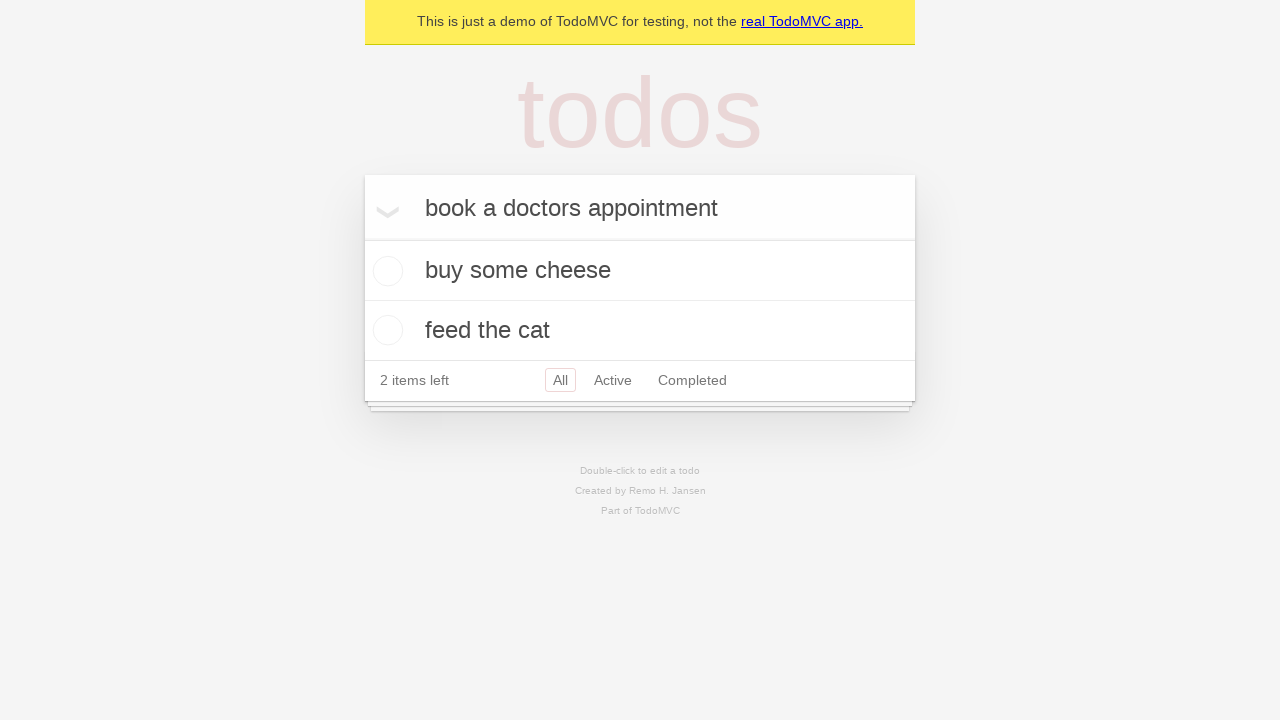

Pressed Enter to create todo 'book a doctors appointment' on internal:attr=[placeholder="What needs to be done?"i]
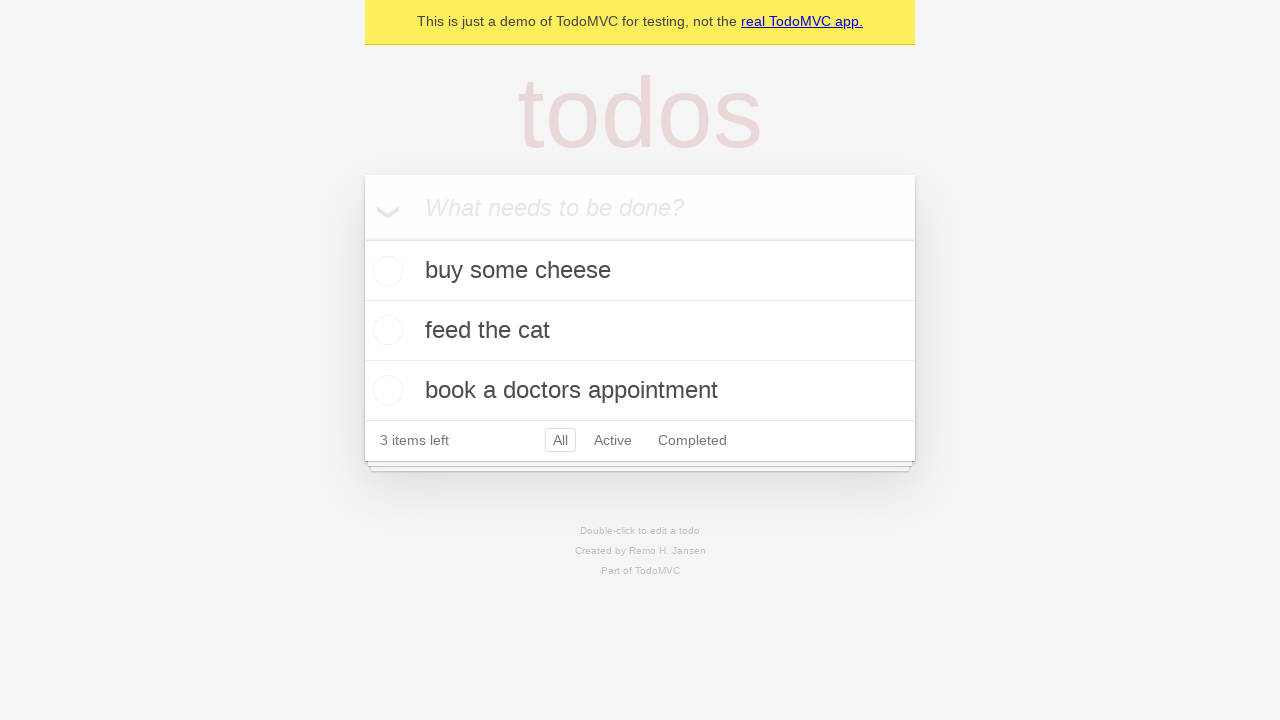

Waited for 3 todos to be created
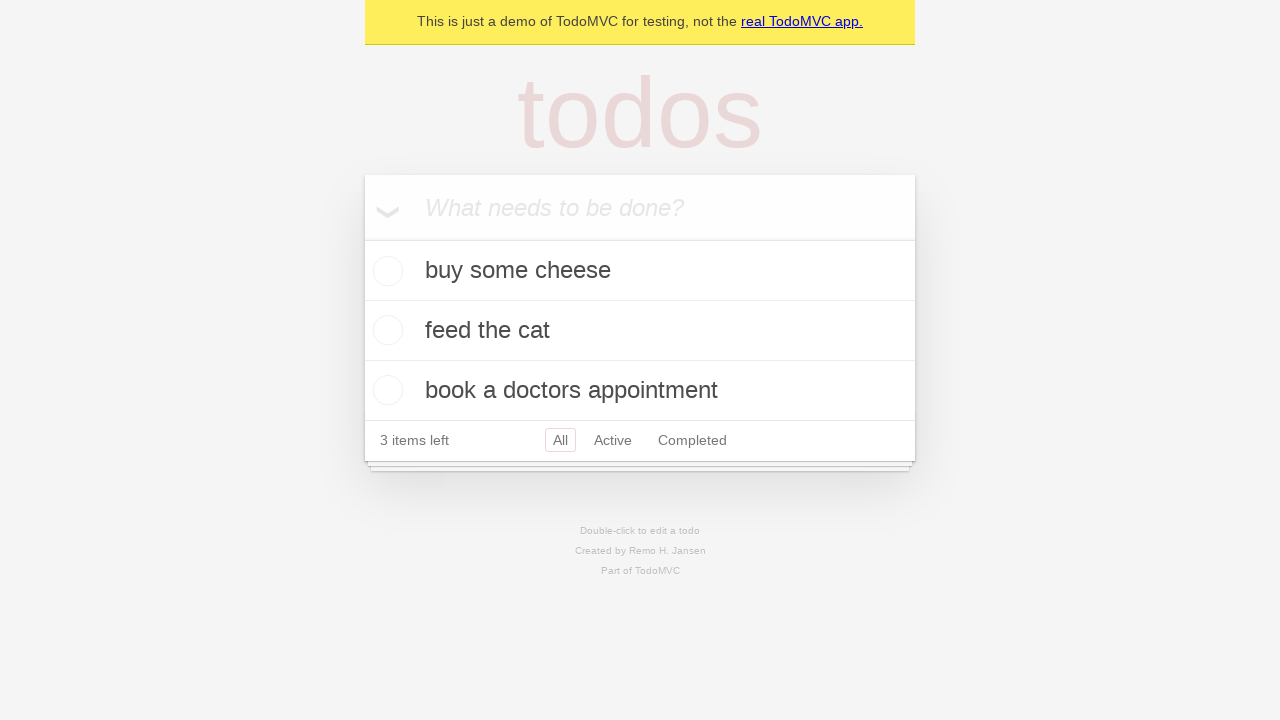

Clicked Active filter link at (613, 440) on internal:role=link[name="Active"i]
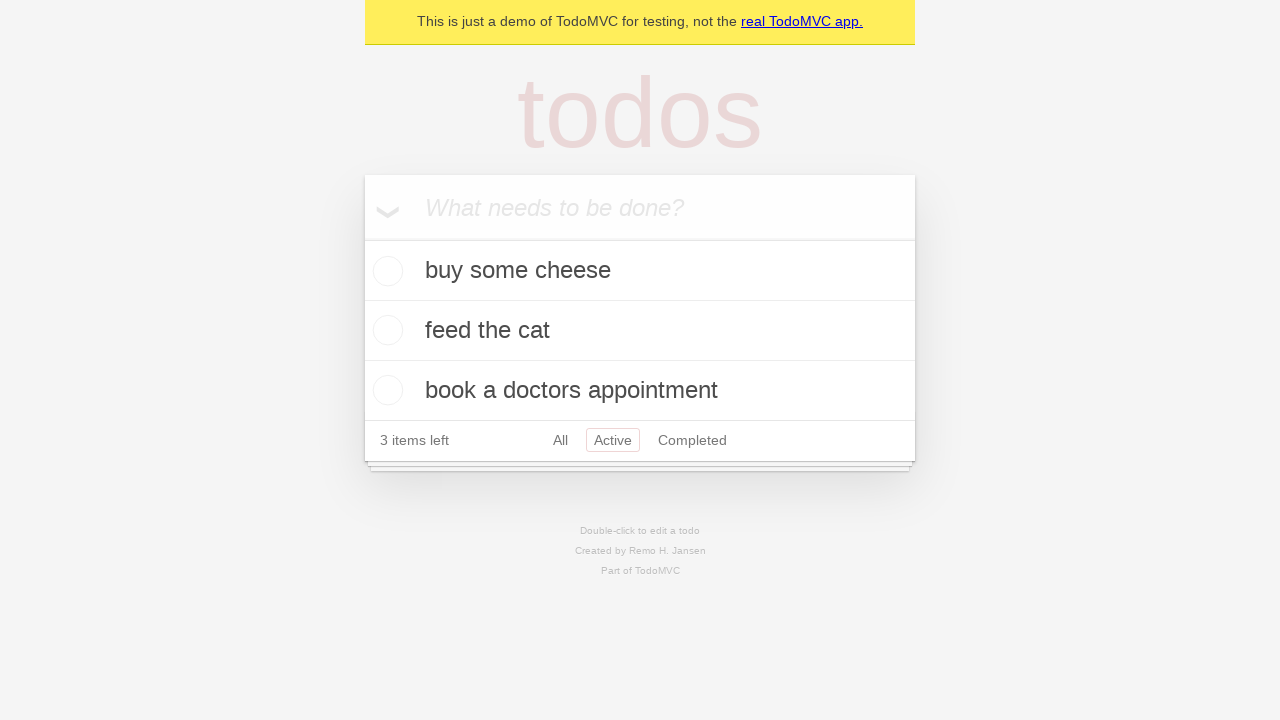

Clicked Completed filter link to verify it highlights as selected at (692, 440) on internal:role=link[name="Completed"i]
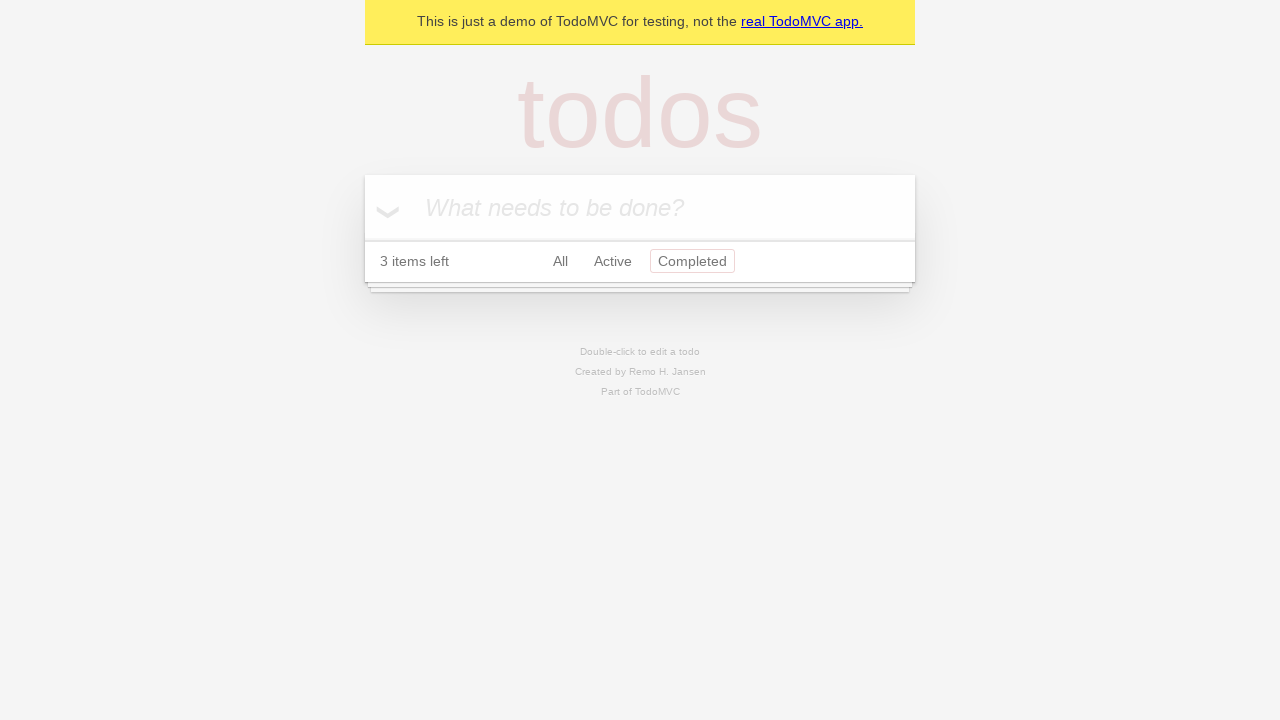

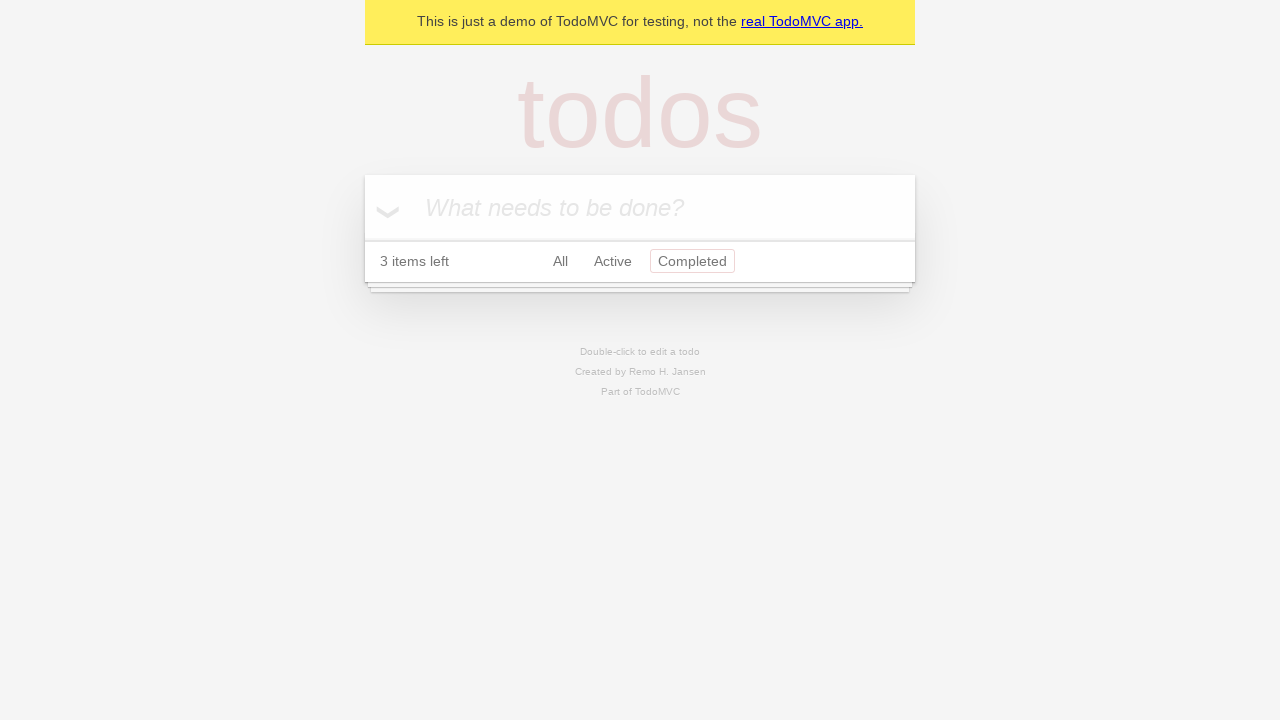